Tests file upload functionality by clicking the upload area, selecting a file, and submitting the upload form

Starting URL: https://practice.expandtesting.com/upload

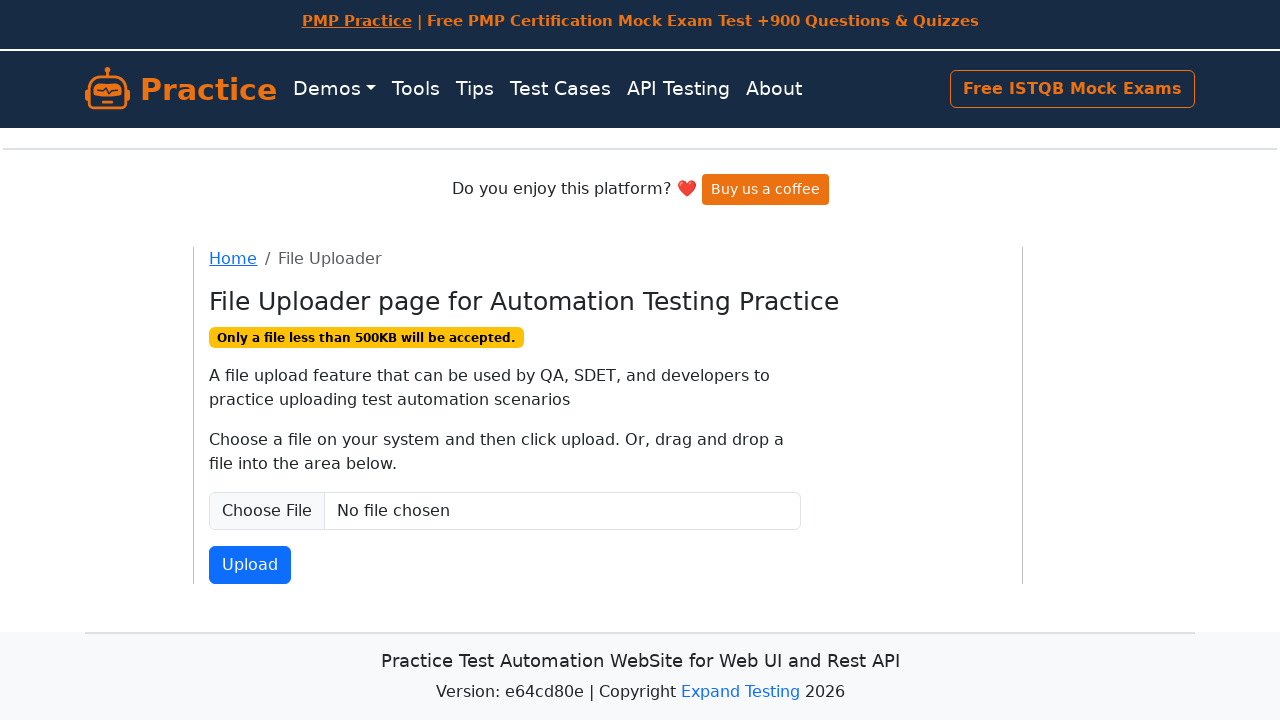

Created temporary test PDF file for upload
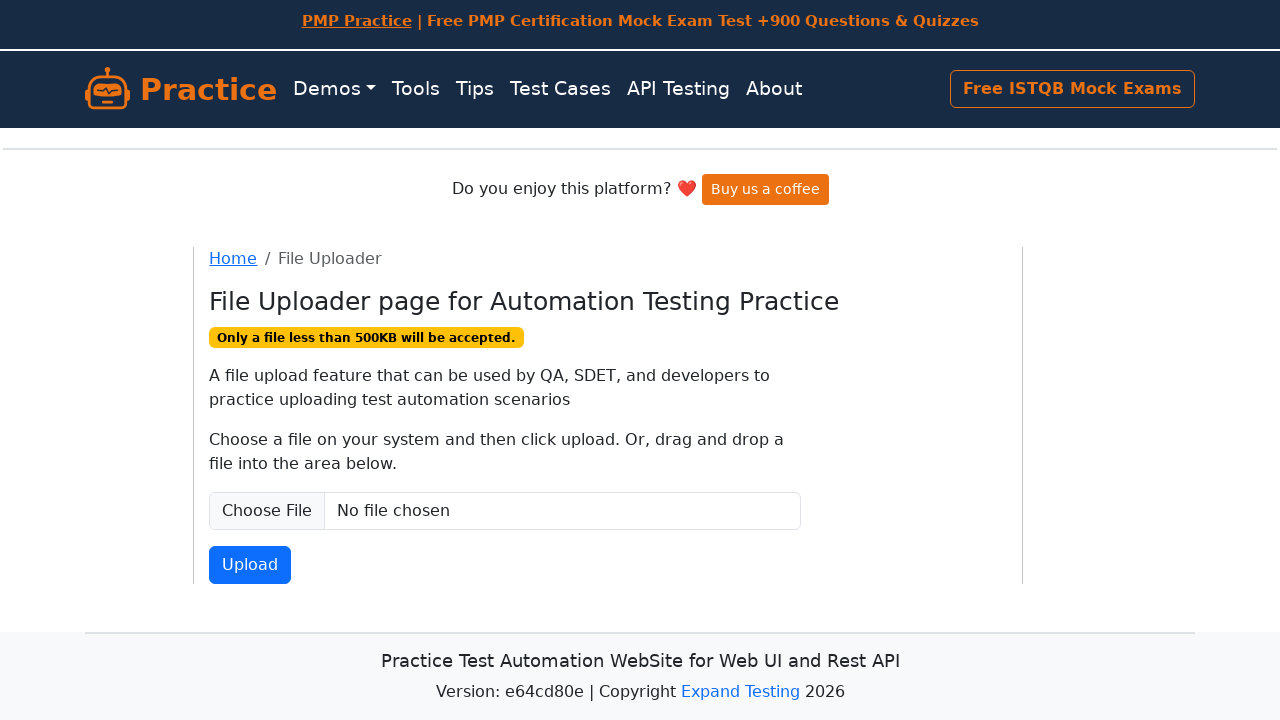

Selected temporary PDF file for upload
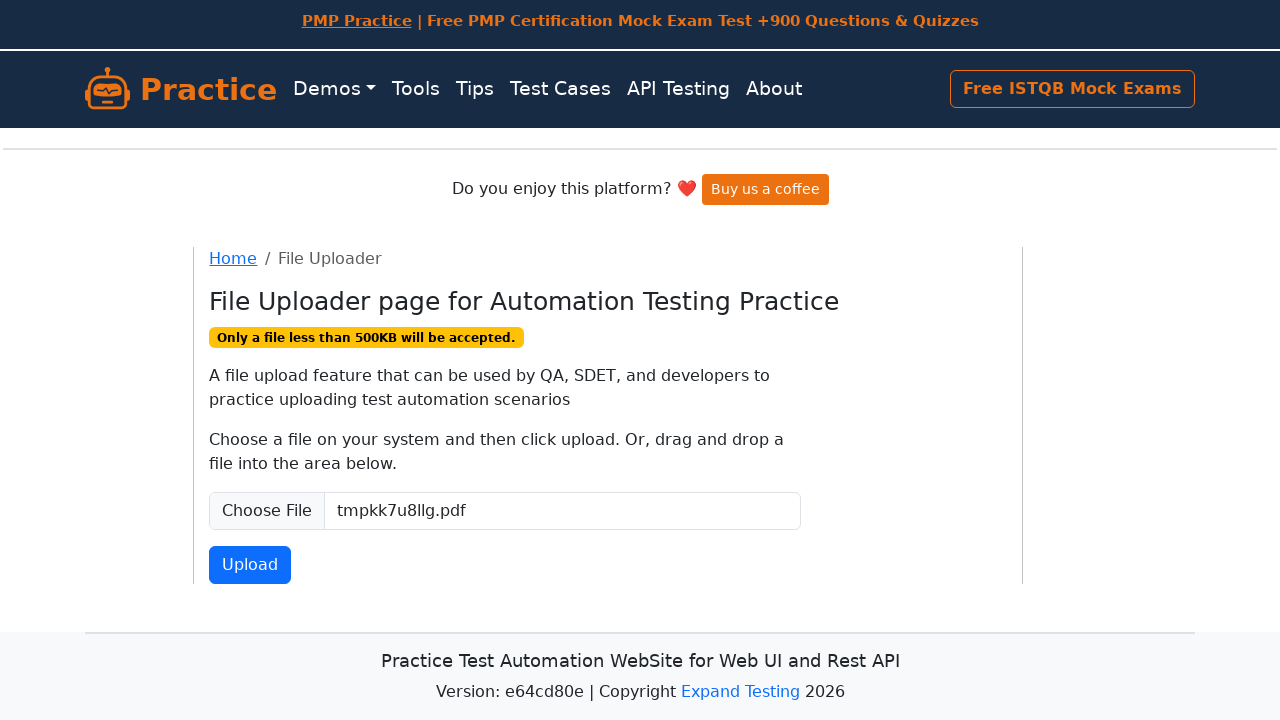

Clicked Upload button to submit the form at (250, 565) on button:has-text('Upload')
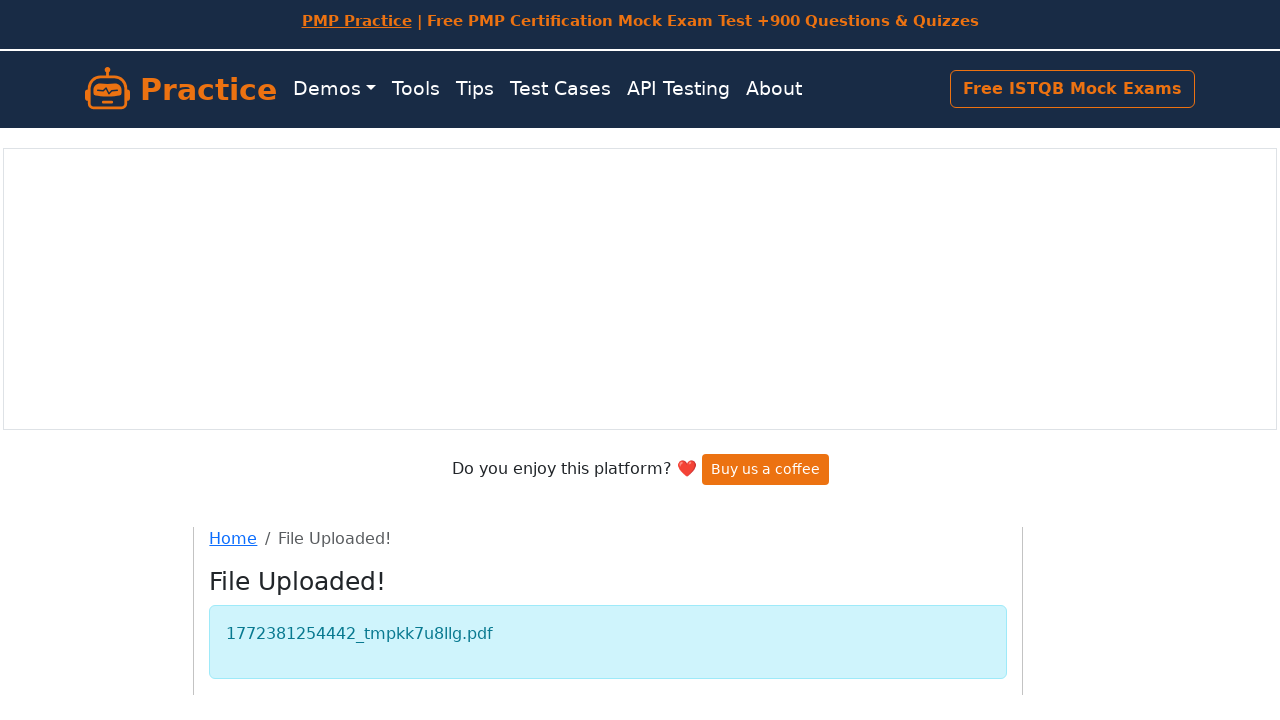

File upload completed successfully
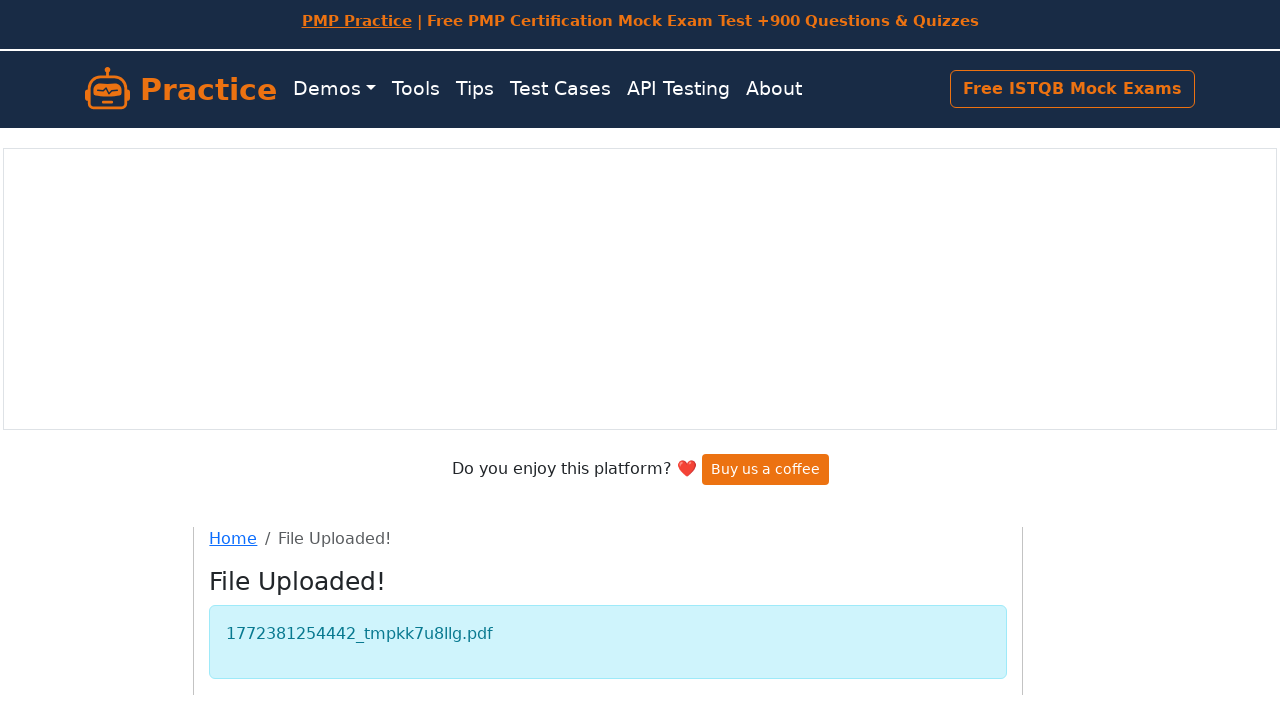

Cleaned up temporary test file
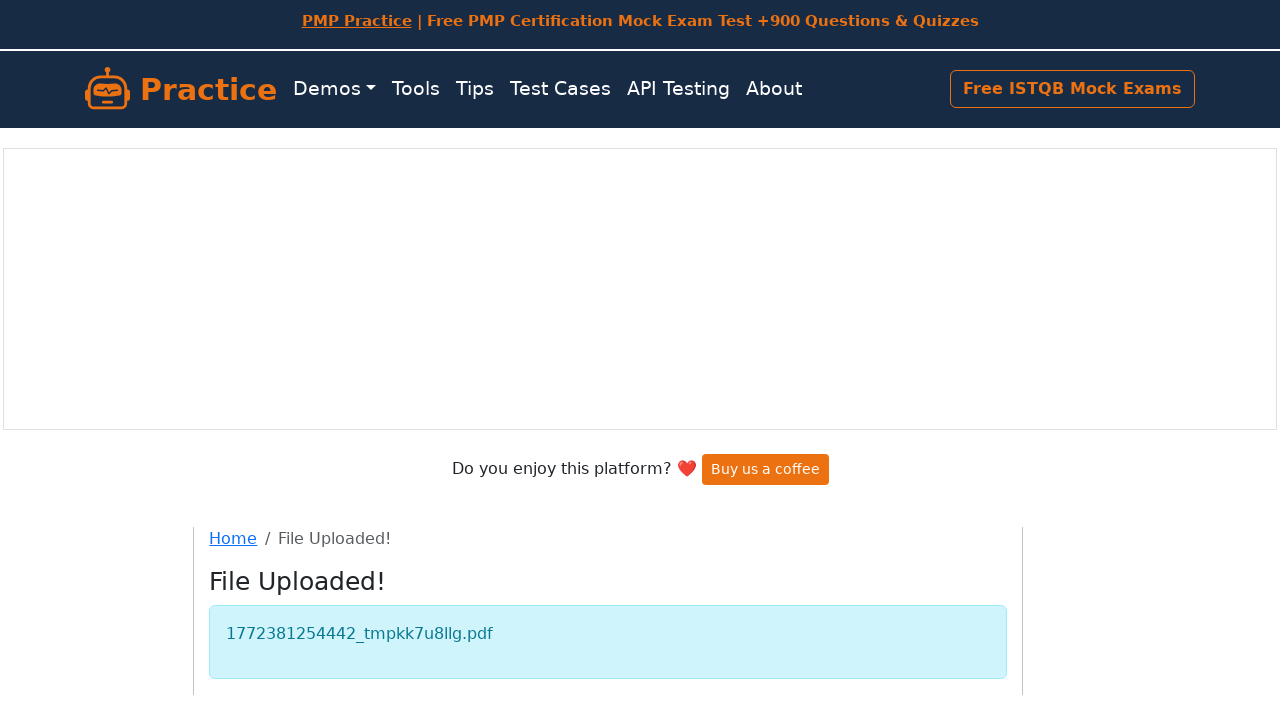

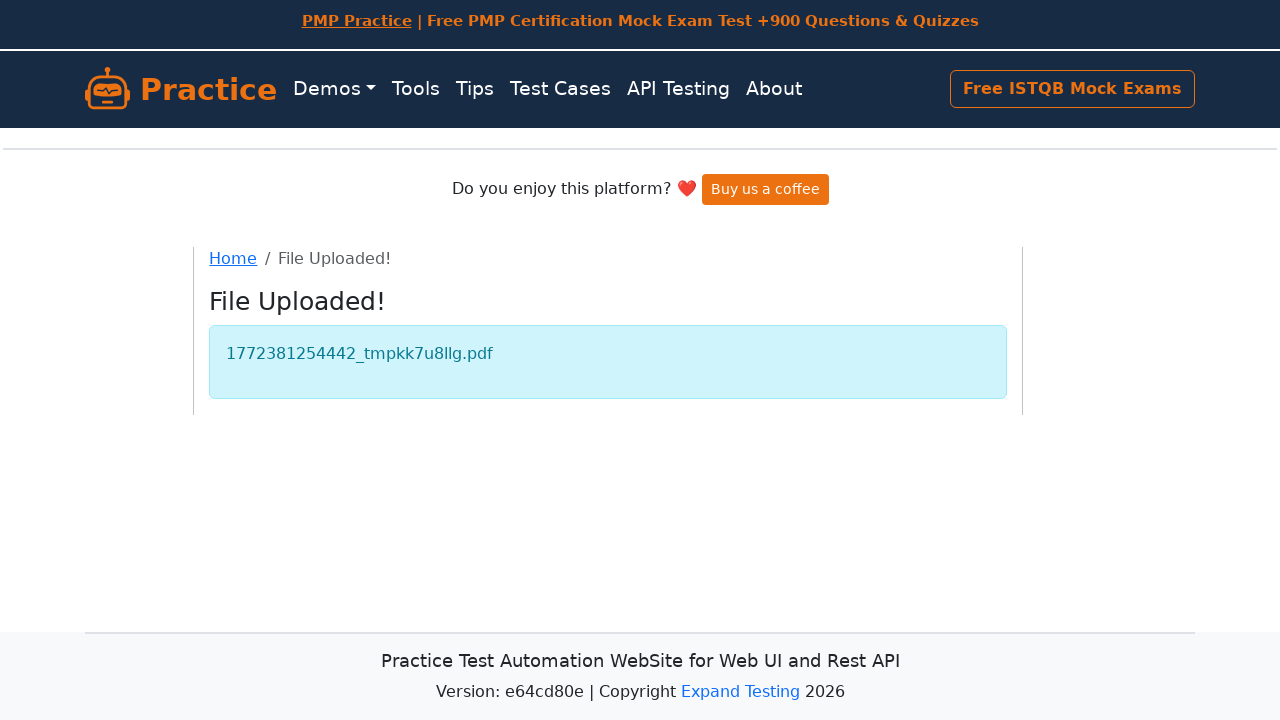